Tests the Angular demo application by navigating to the homepage and clicking on the library navigation button. The original script also intercepts and fails network requests matching a specific pattern, but the core automation is navigation and clicking.

Starting URL: https://rahulshettyacademy.com/angularAppdemo/

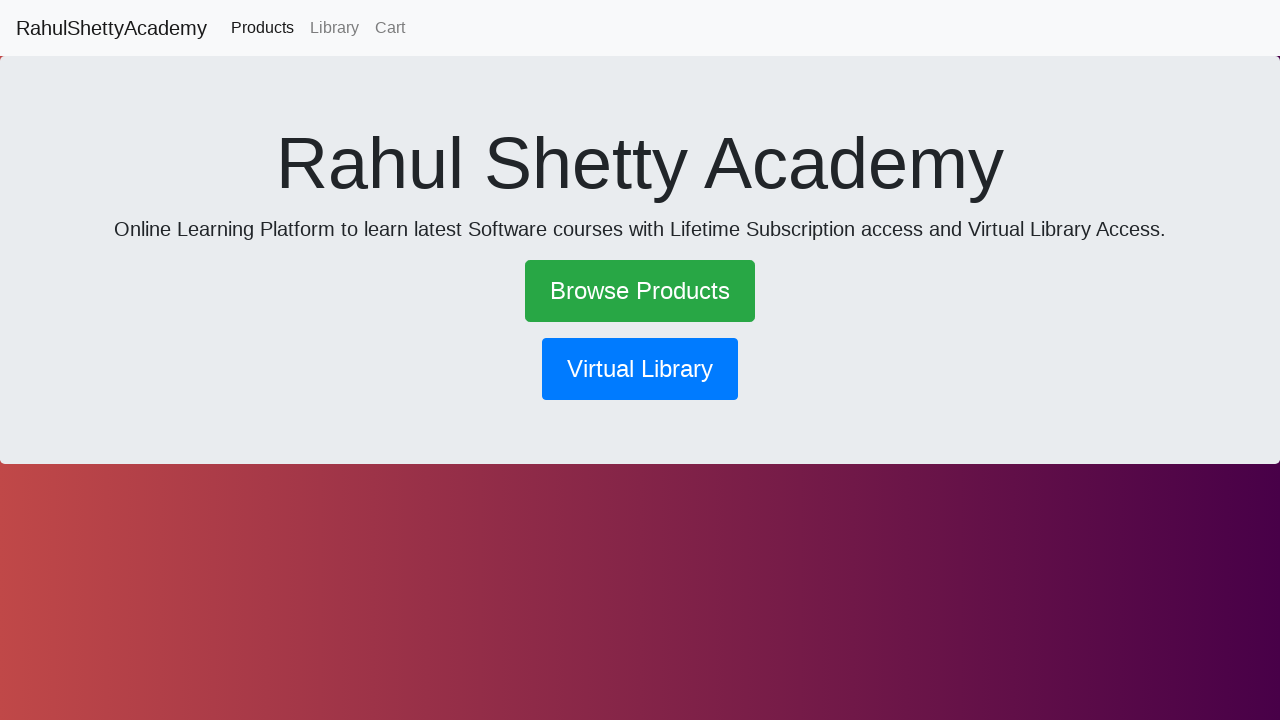

Clicked on the library navigation button at (640, 369) on button[routerlink*='library']
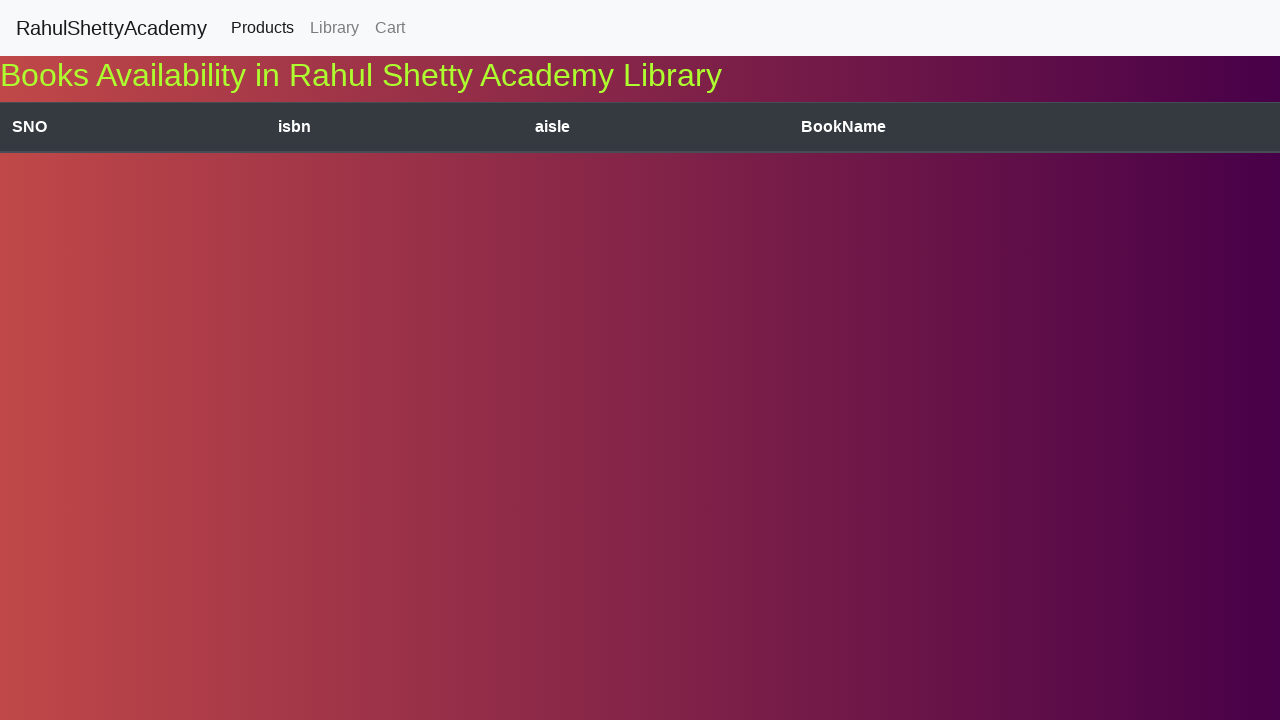

Navigation completed and network idle
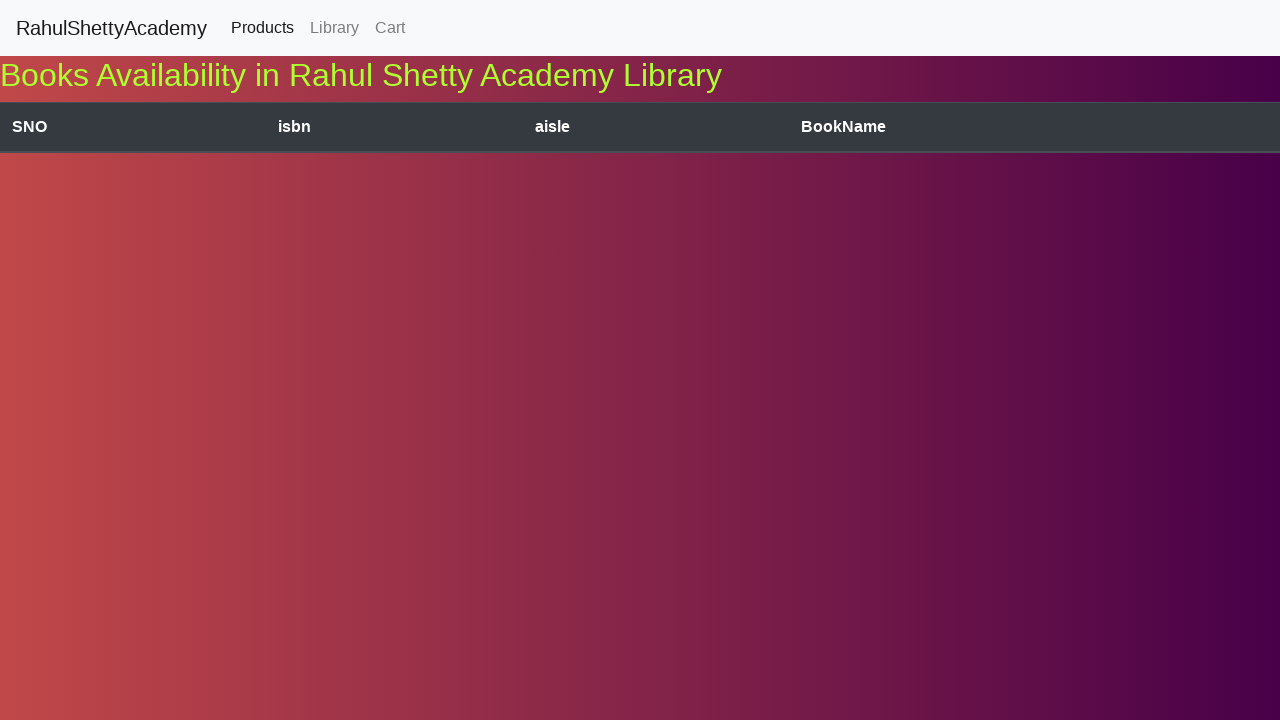

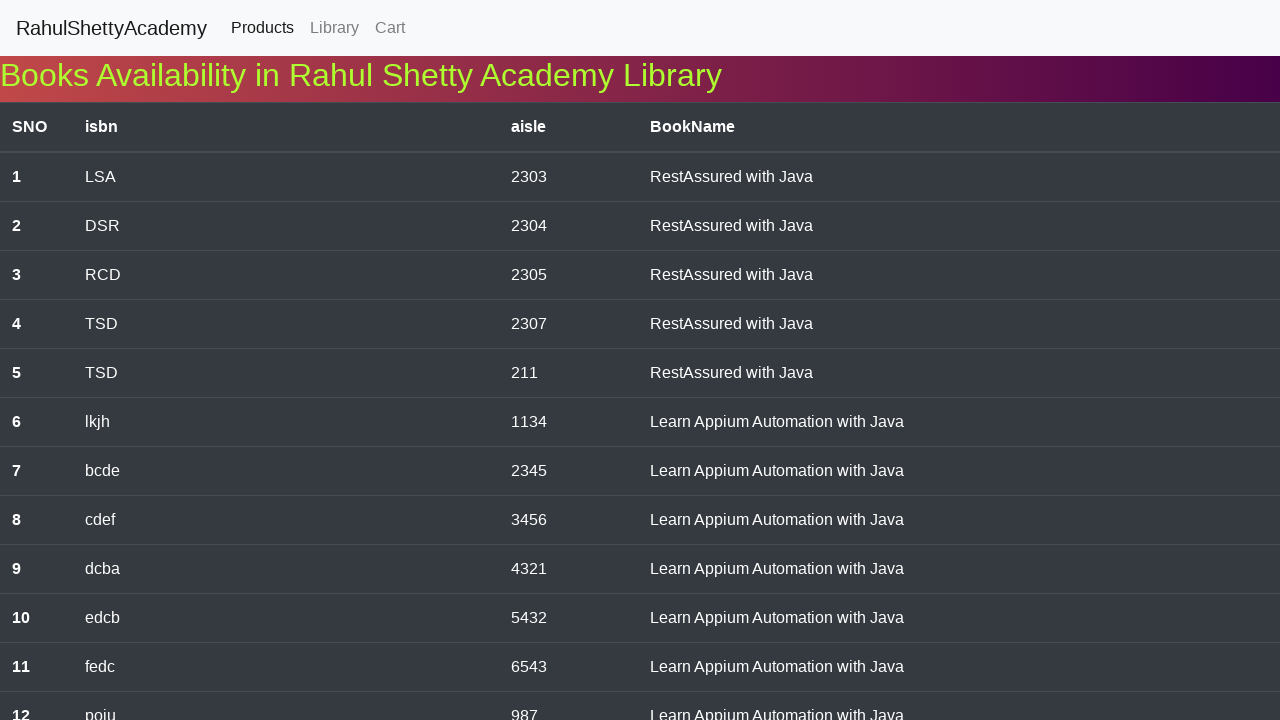